Tests checkbox functionality by verifying initial states and toggling both checkboxes - clicking the first checkbox to check it and clicking the second checkbox to uncheck it

Starting URL: https://the-internet.herokuapp.com/checkboxes

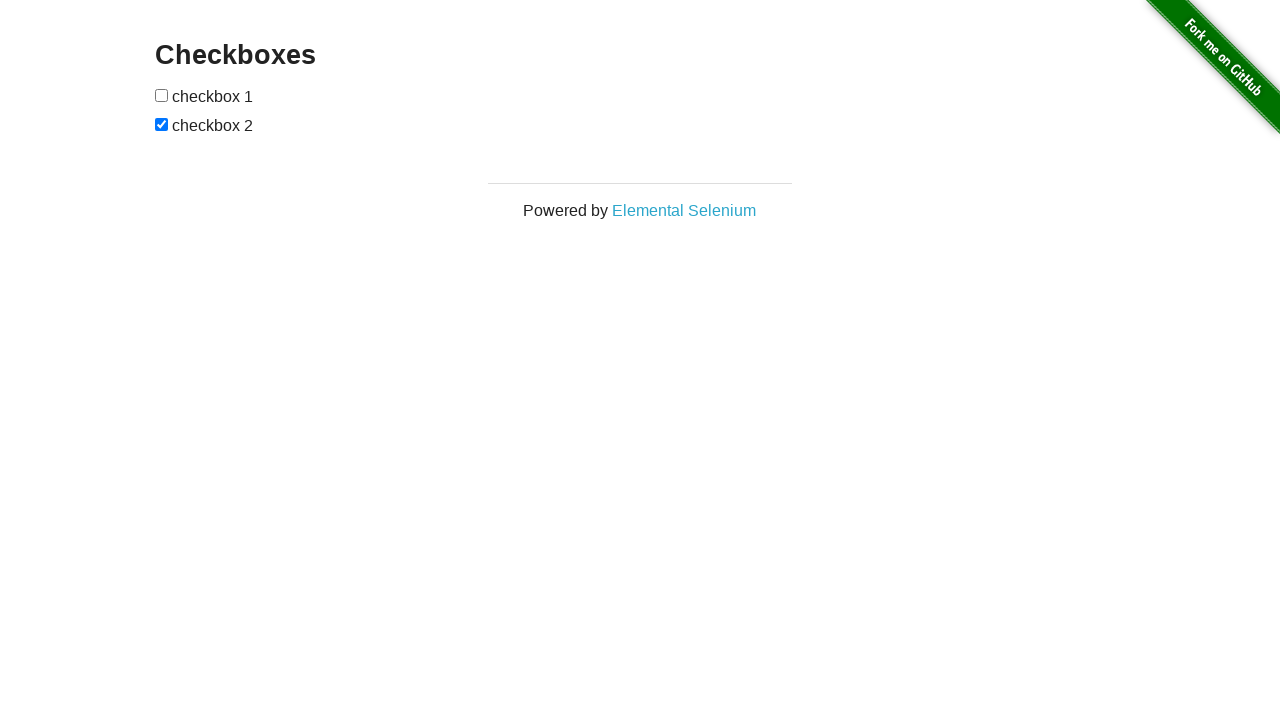

Located all checkboxes on the page
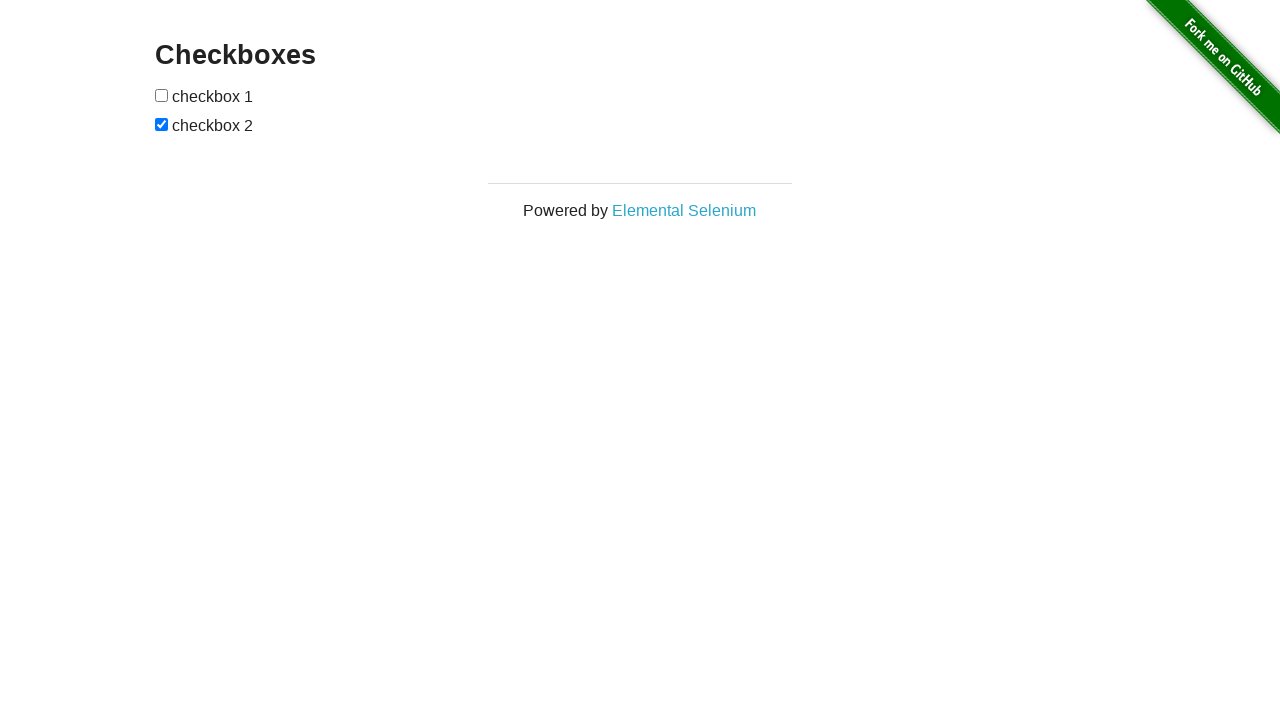

First checkbox became visible
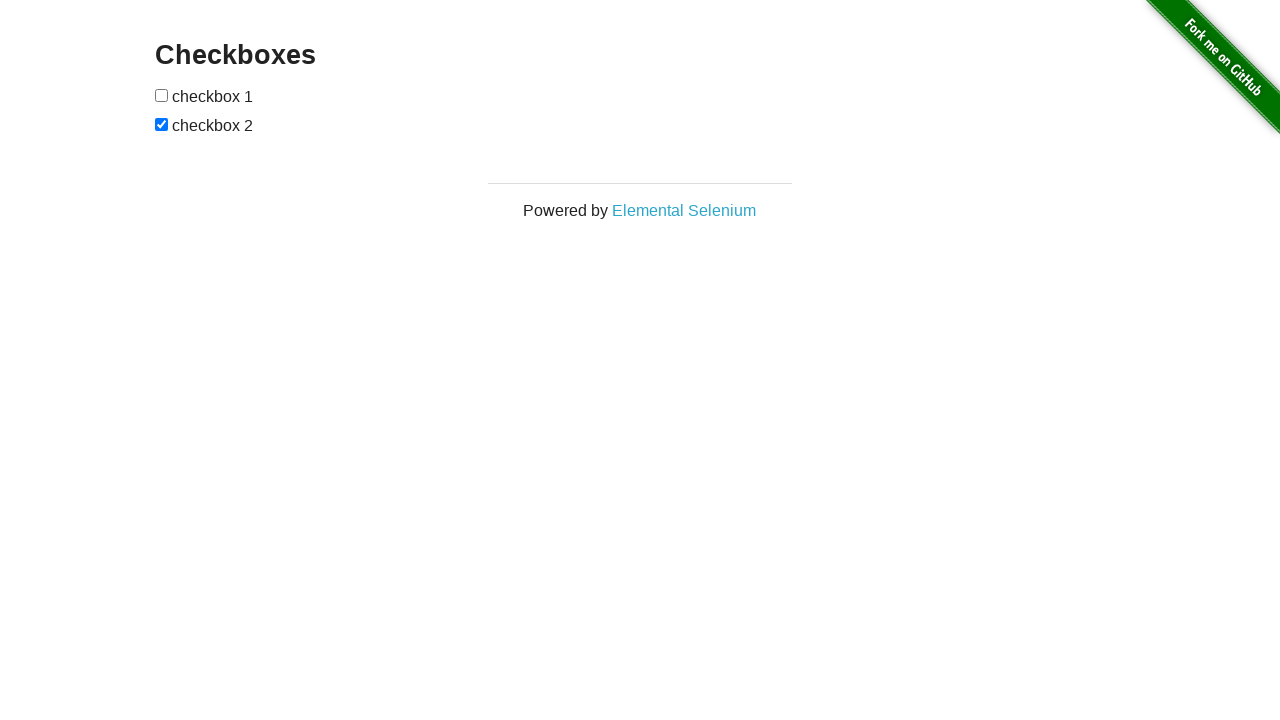

Clicked first checkbox to check it at (162, 95) on [type=checkbox] >> nth=0
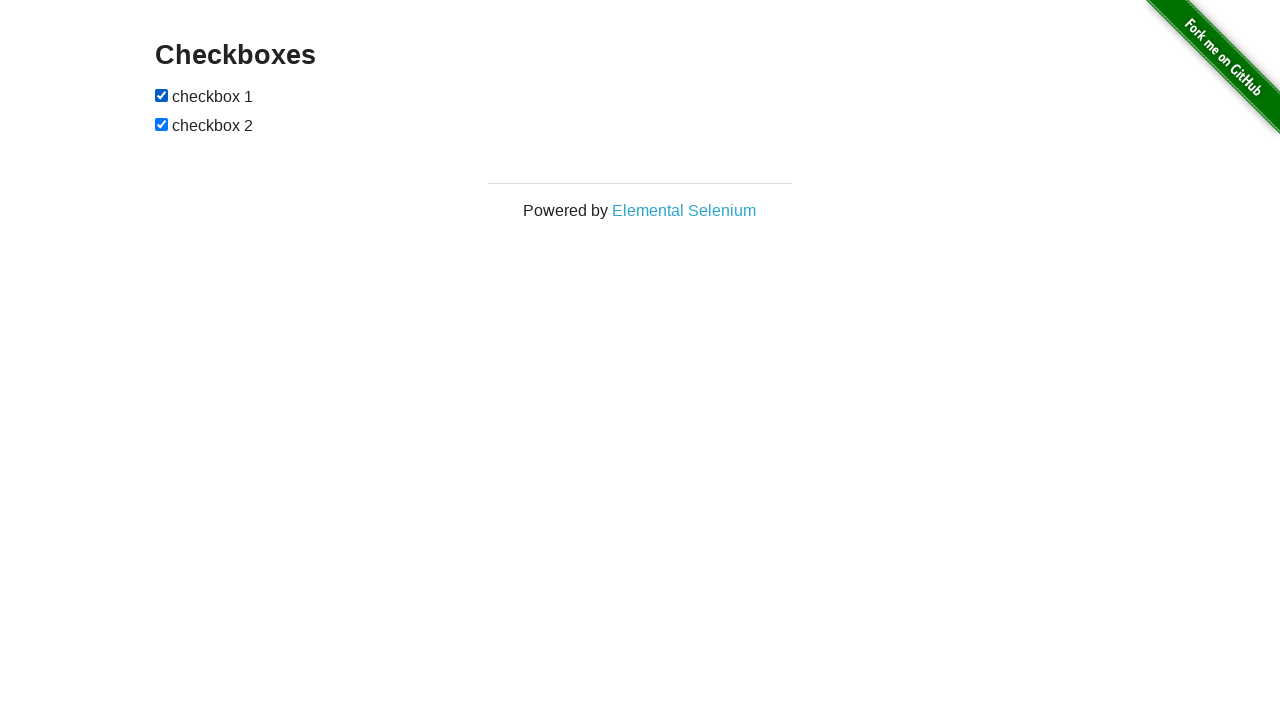

Clicked second checkbox to uncheck it at (162, 124) on [type=checkbox] >> nth=1
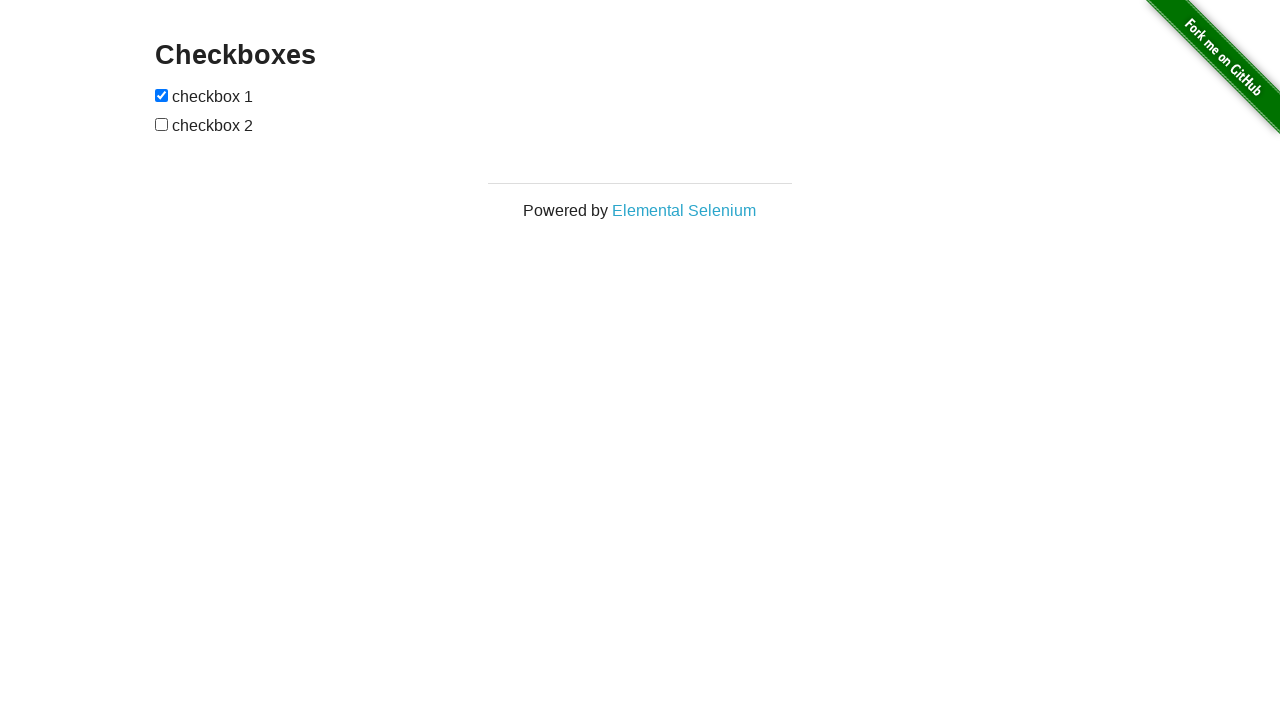

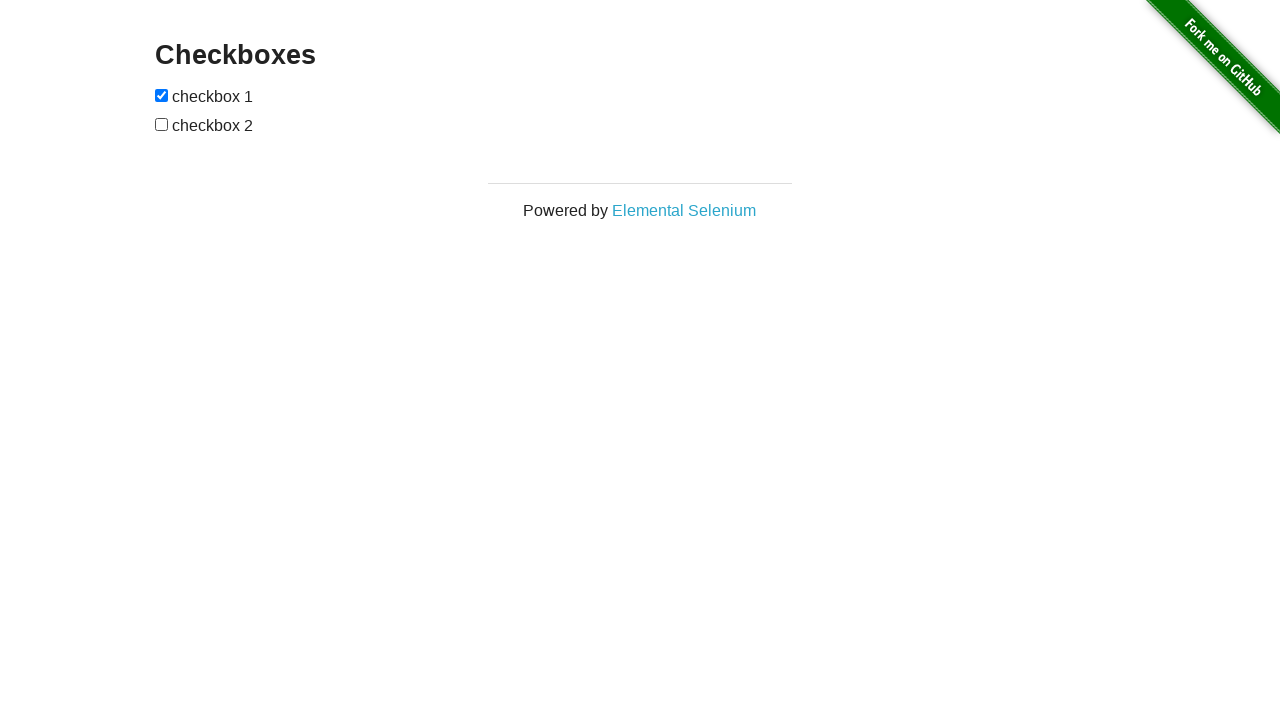